Tests filtering products by price in descending order by selecting the price descending option from the sort dropdown and verifying the products list displays.

Starting URL: https://enviopack-challenge-frontend-leotardi.netlify.app/

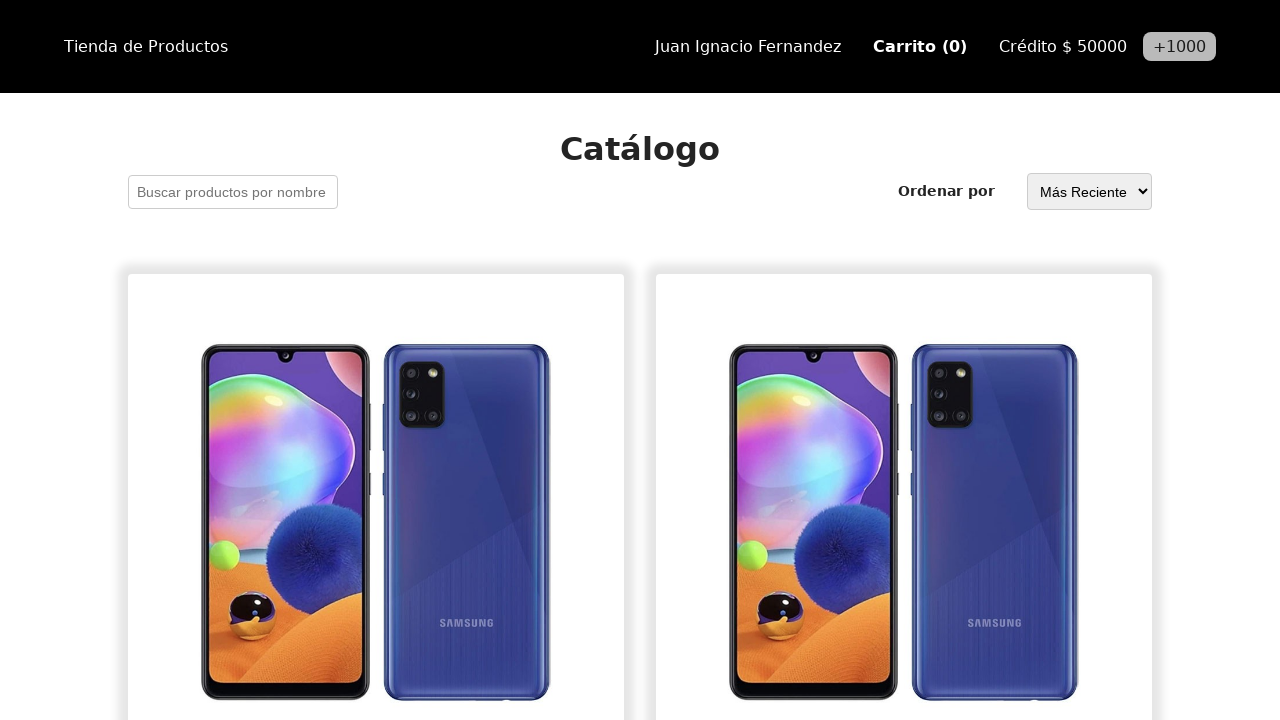

Selected 'Price Descending' option from sort dropdown on internal:label="Ordenar por"i
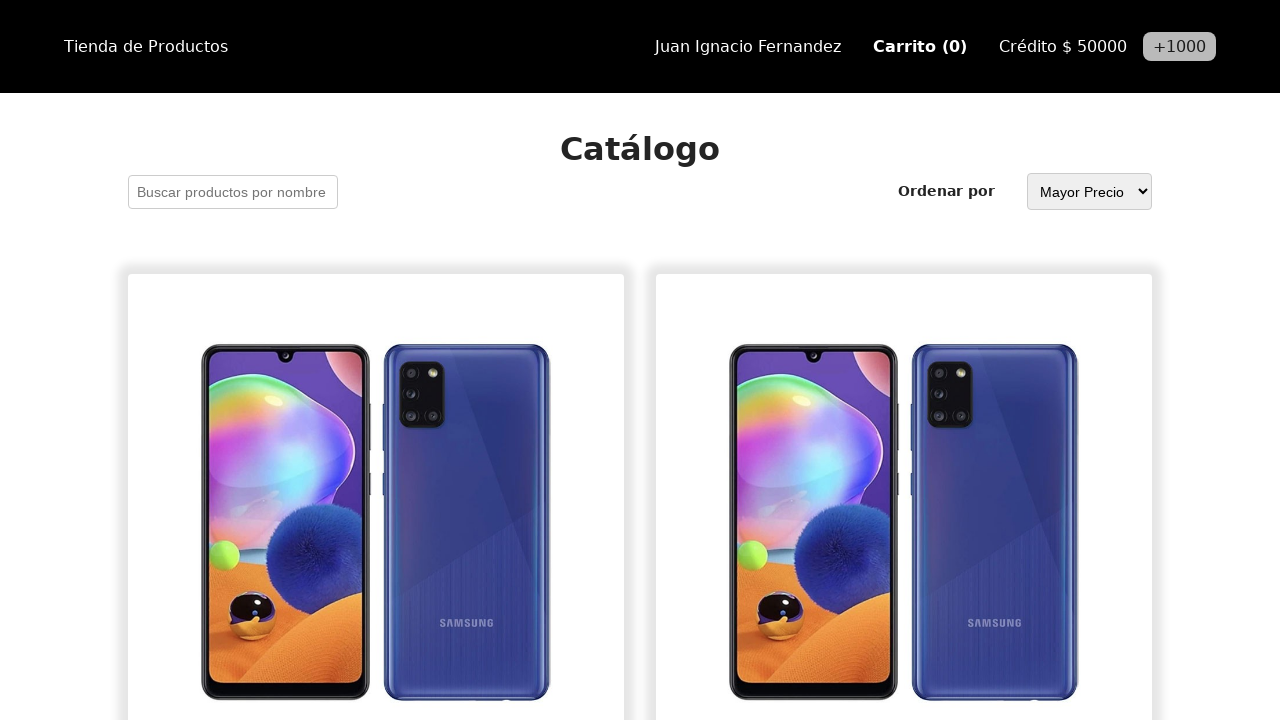

Products list loaded after sorting by price descending
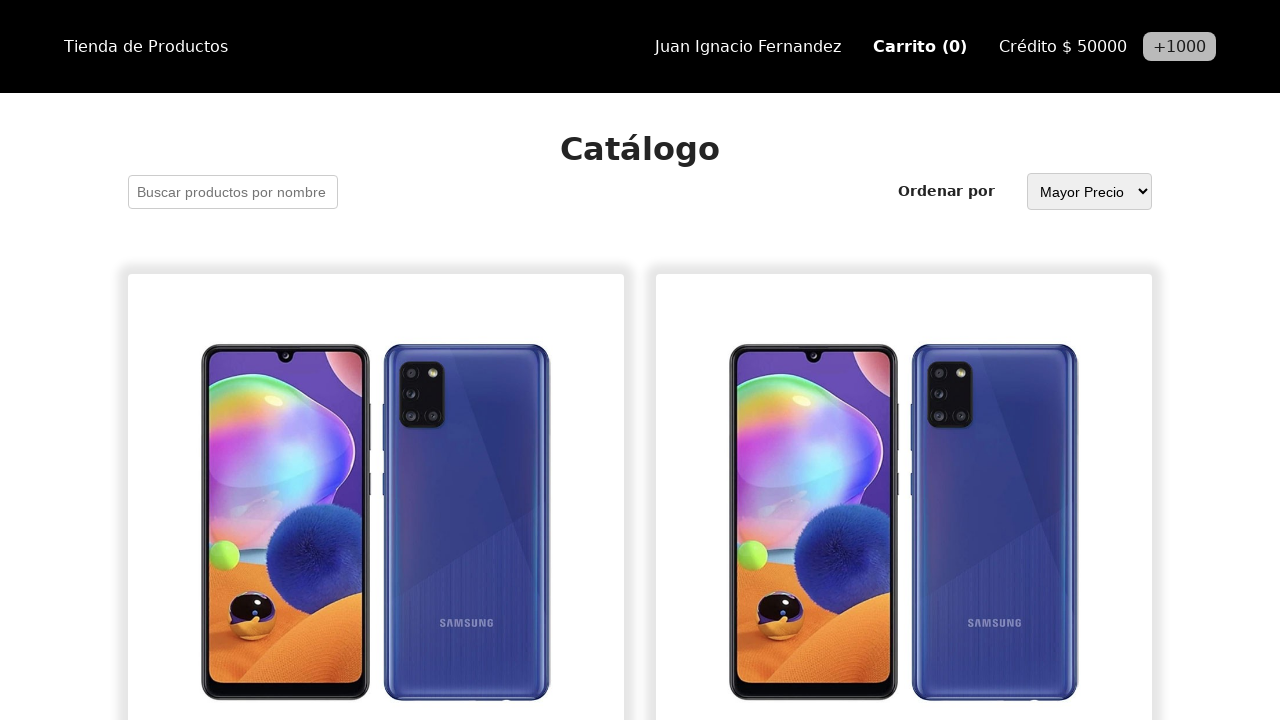

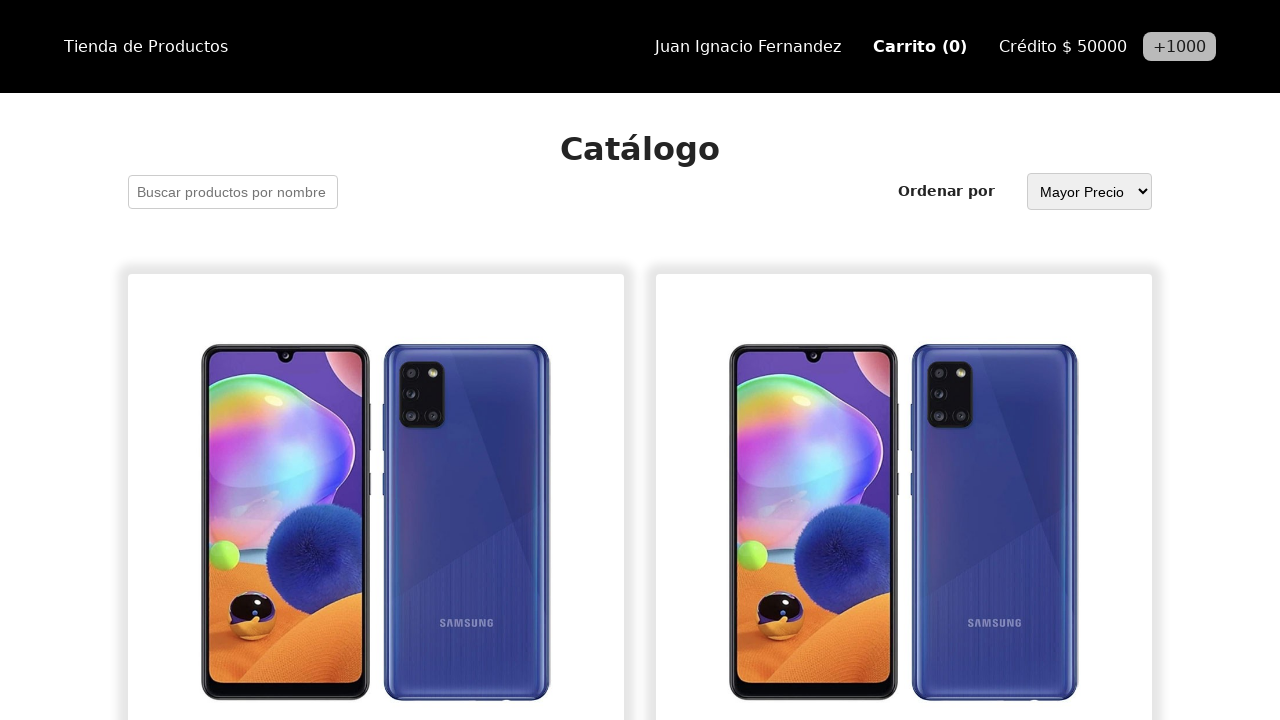